Tests timed JavaScript alert functionality by clicking a button that triggers an alert after 5 seconds, waiting for the alert to appear, verifying its text content, and accepting it.

Starting URL: https://demoqa.com/alerts

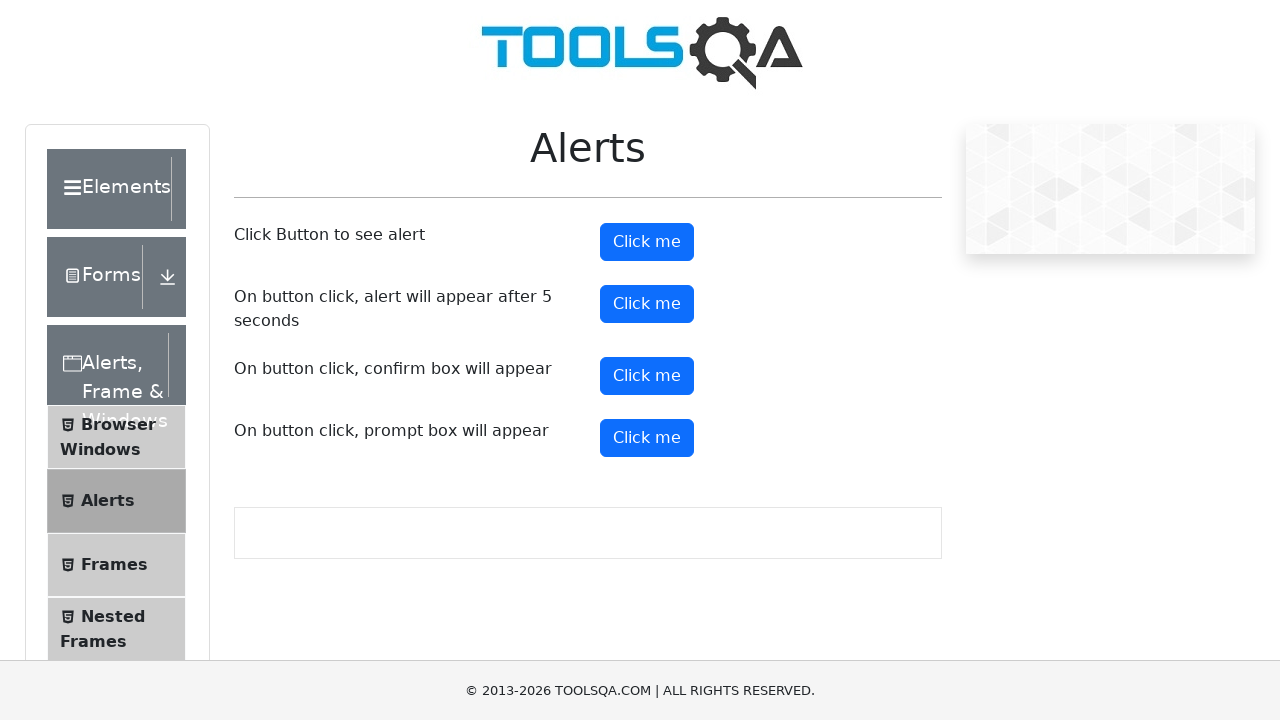

Clicked the second 'Click me' button to trigger timed alert at (647, 304) on (//button[text()='Click me'])[2]
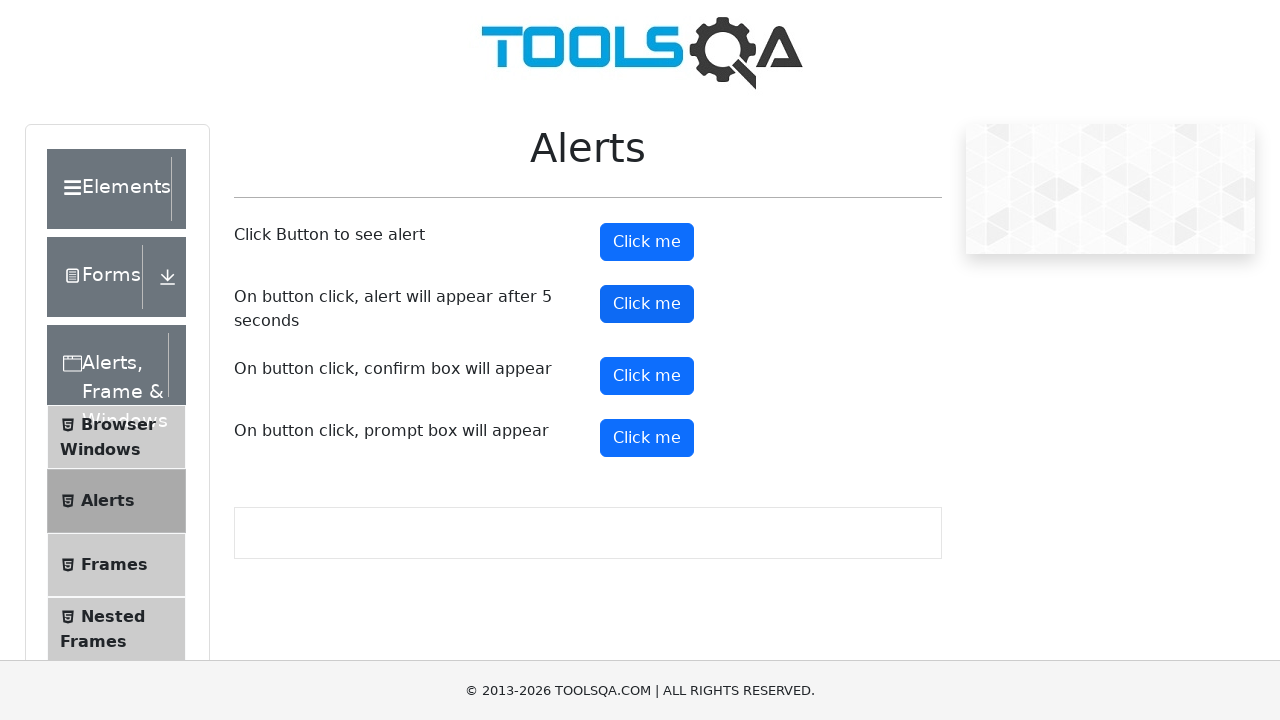

Set up dialog handler to capture and accept alert
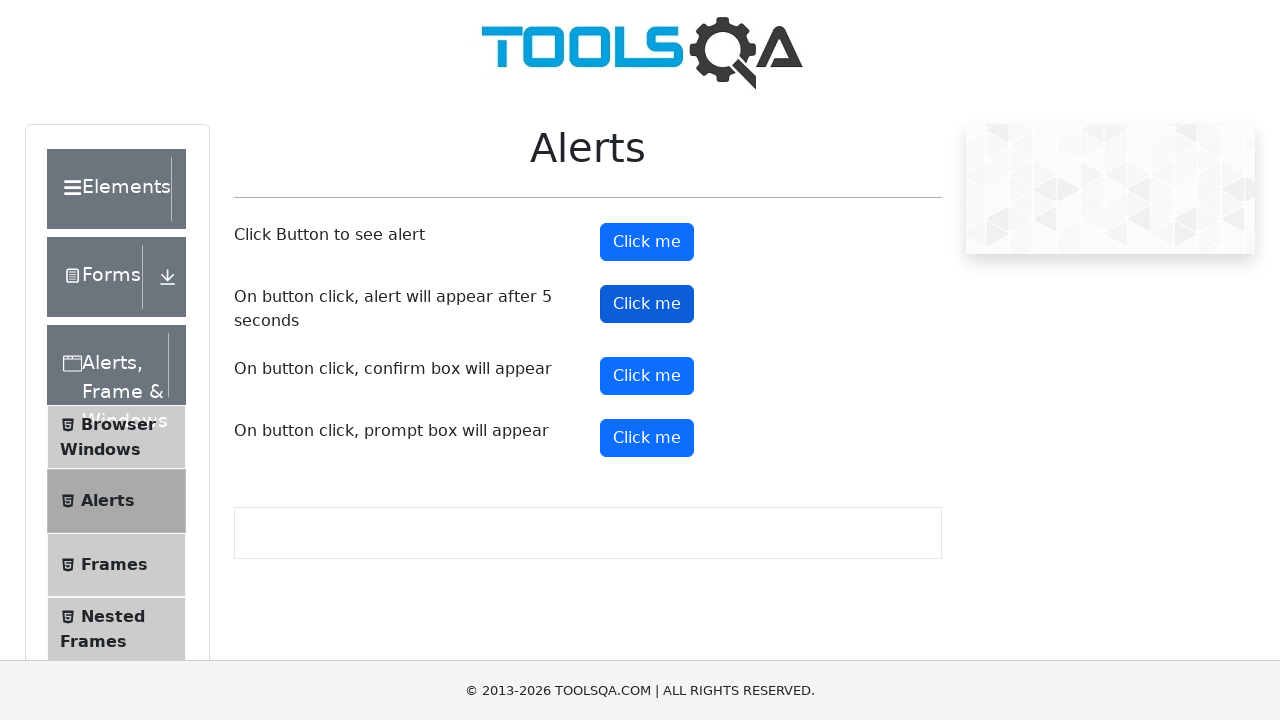

Waited 6 seconds for the timed alert to appear
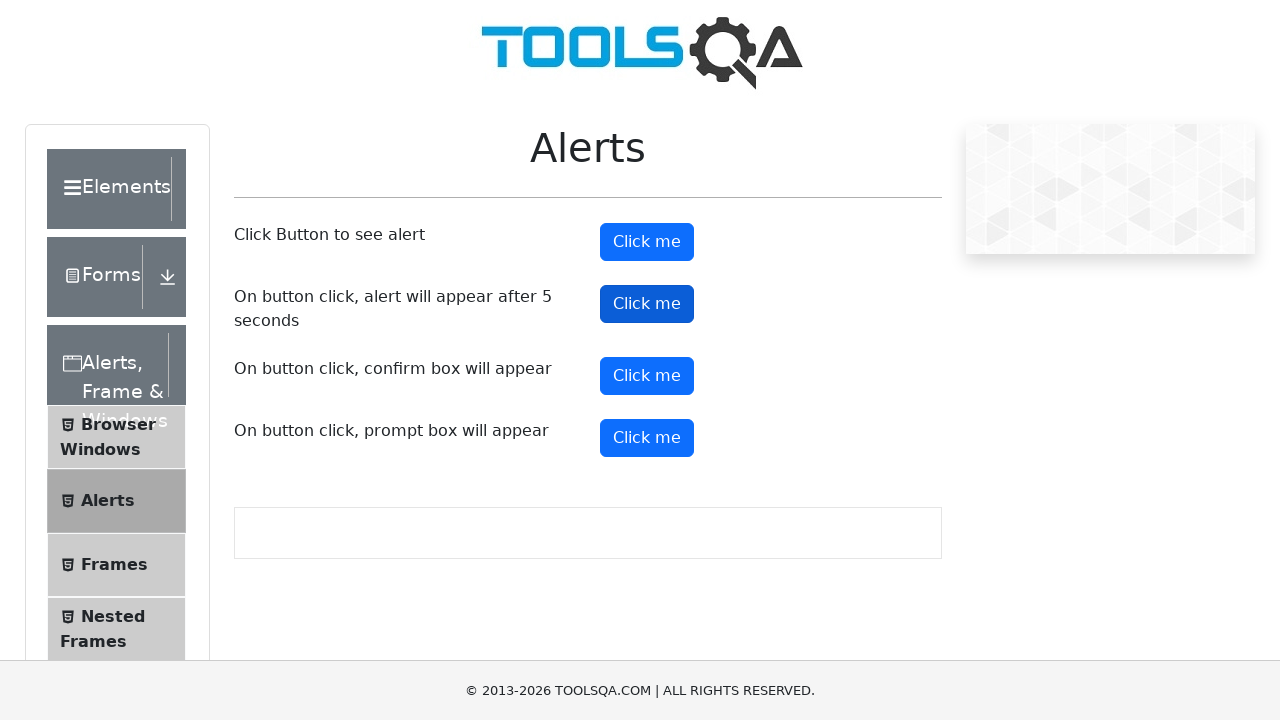

Verified alert text matches 'This alert appeared after 5 seconds'
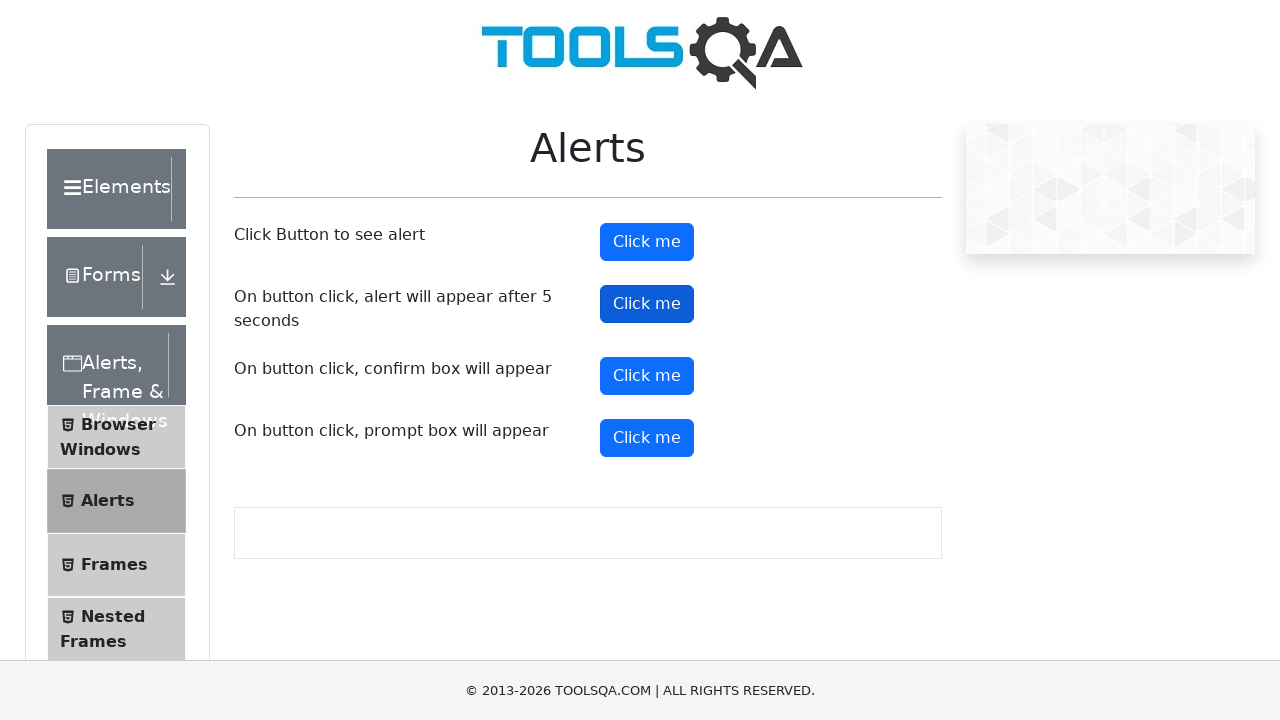

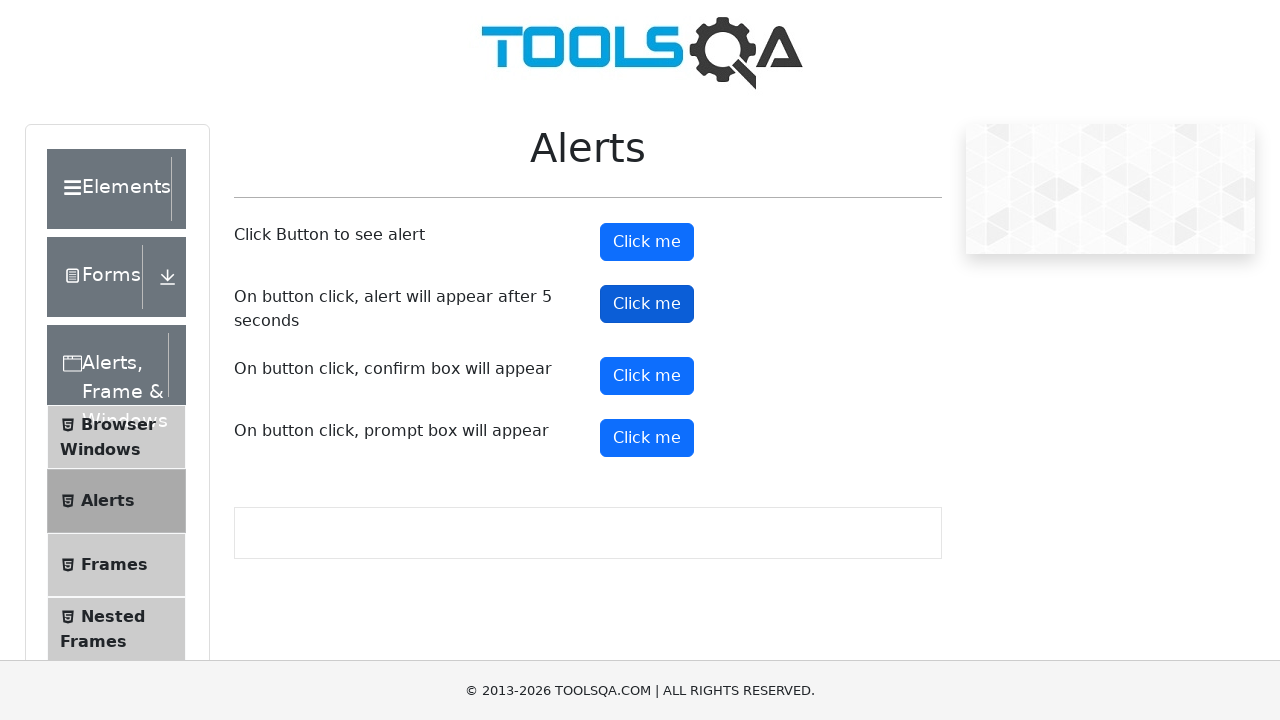